Navigates to the WebGL aquarium demo page and waits for the interactive 3D aquarium to load

Starting URL: https://webglsamples.org/aquarium/aquarium.html

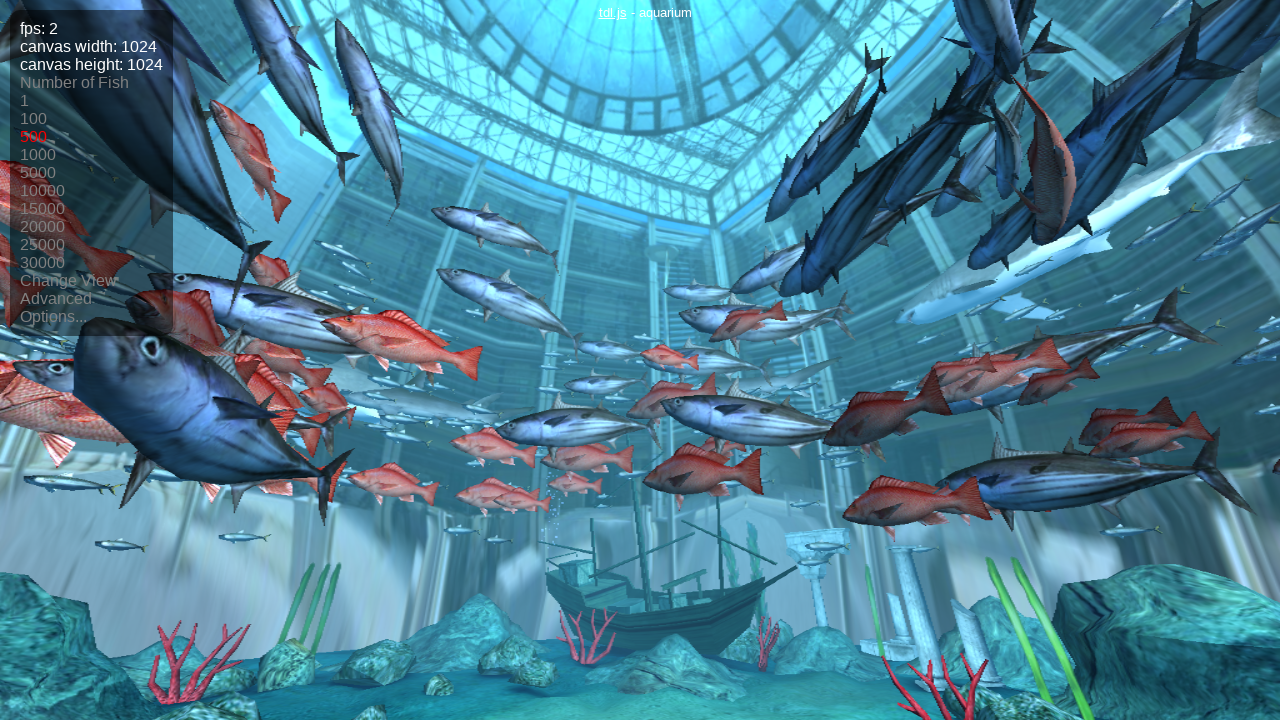

Navigated to WebGL aquarium demo page
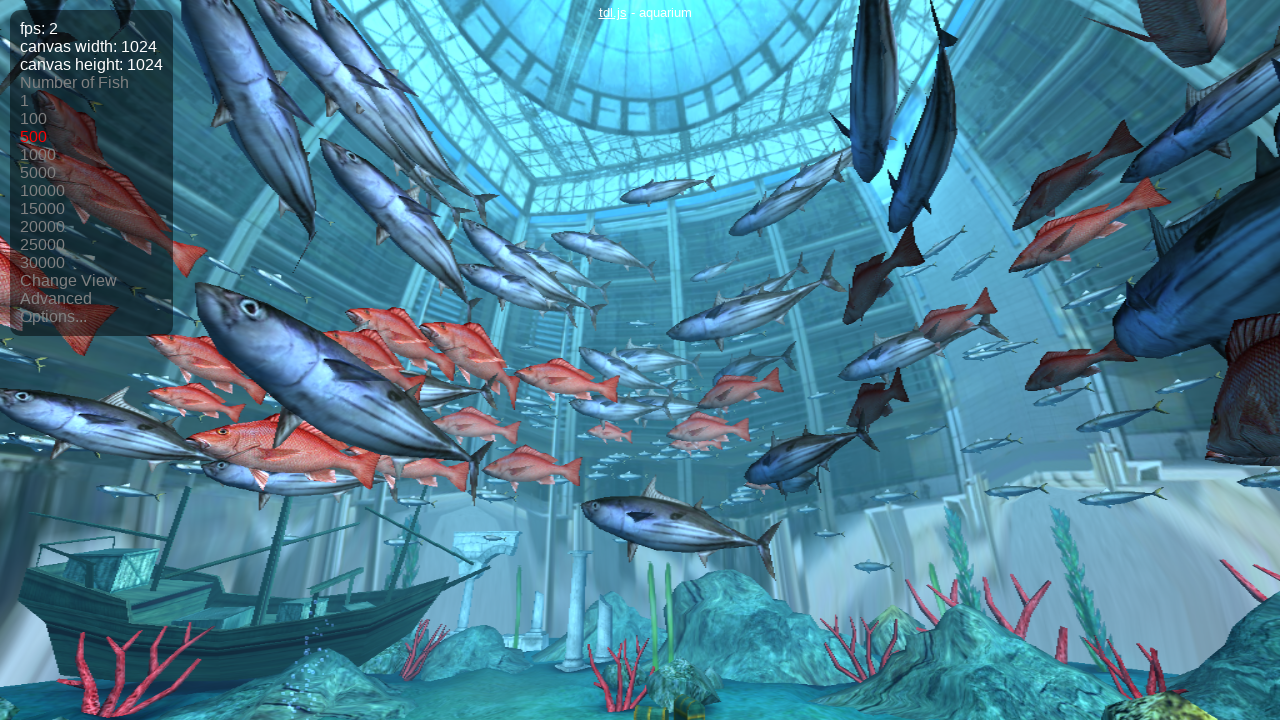

Page reached network idle state
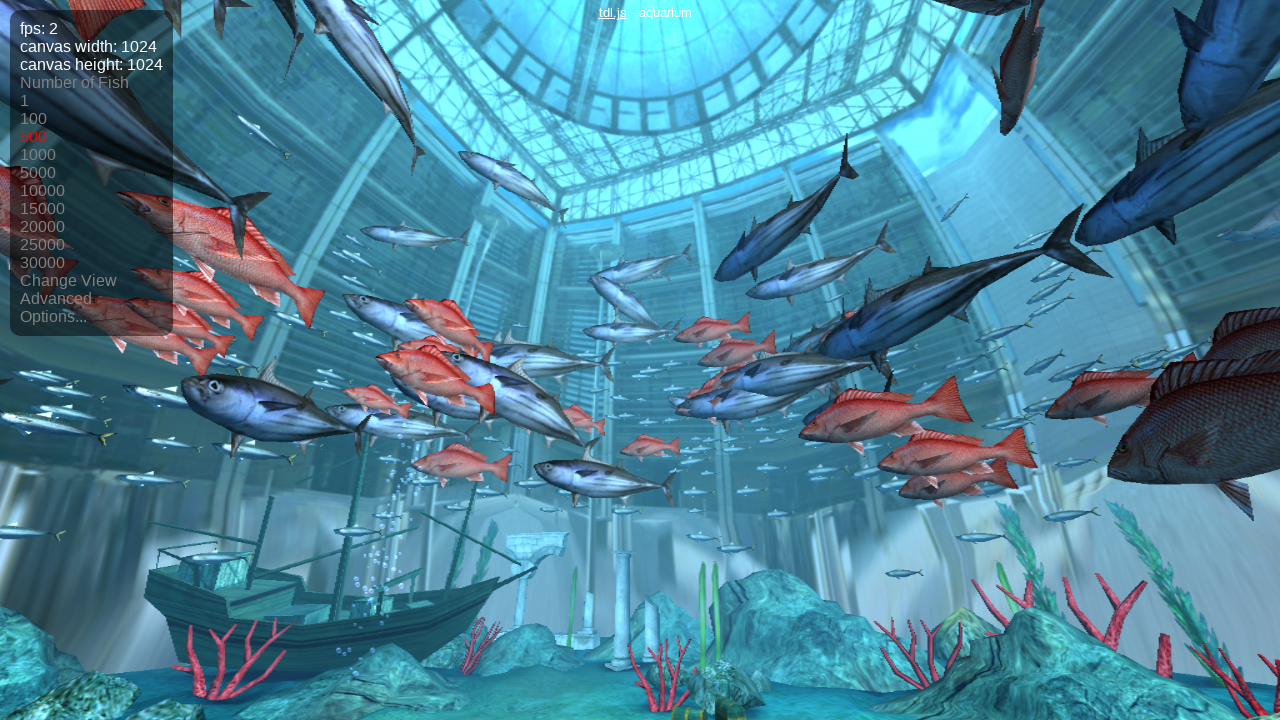

Canvas element loaded - interactive 3D aquarium is ready
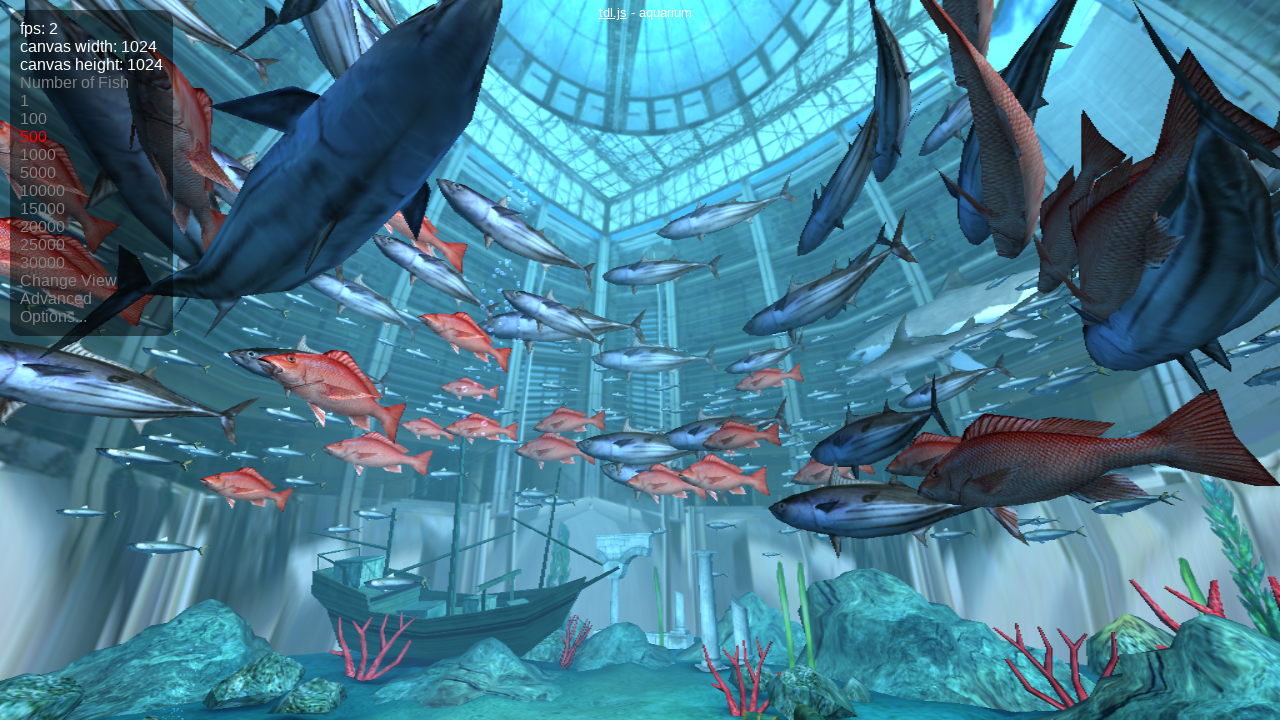

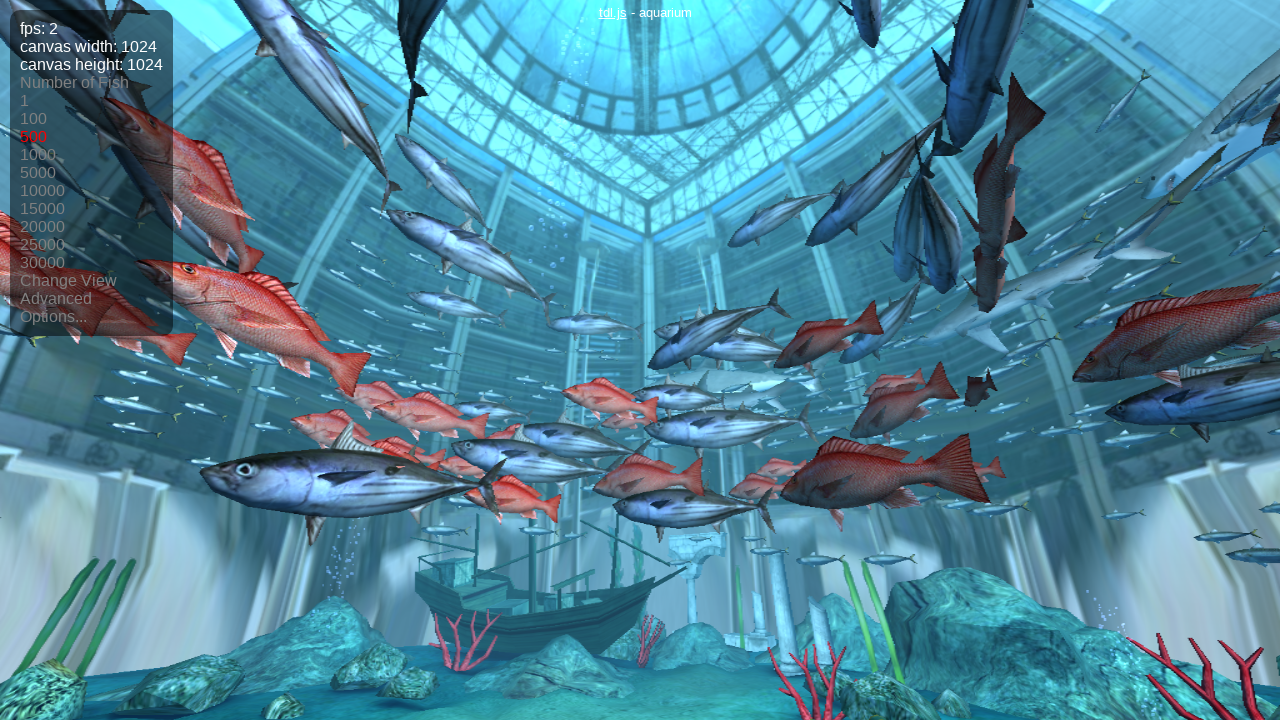